Tests slider functionality by dragging slider handles to adjust the range values

Starting URL: https://leafground.com/drag.xhtml

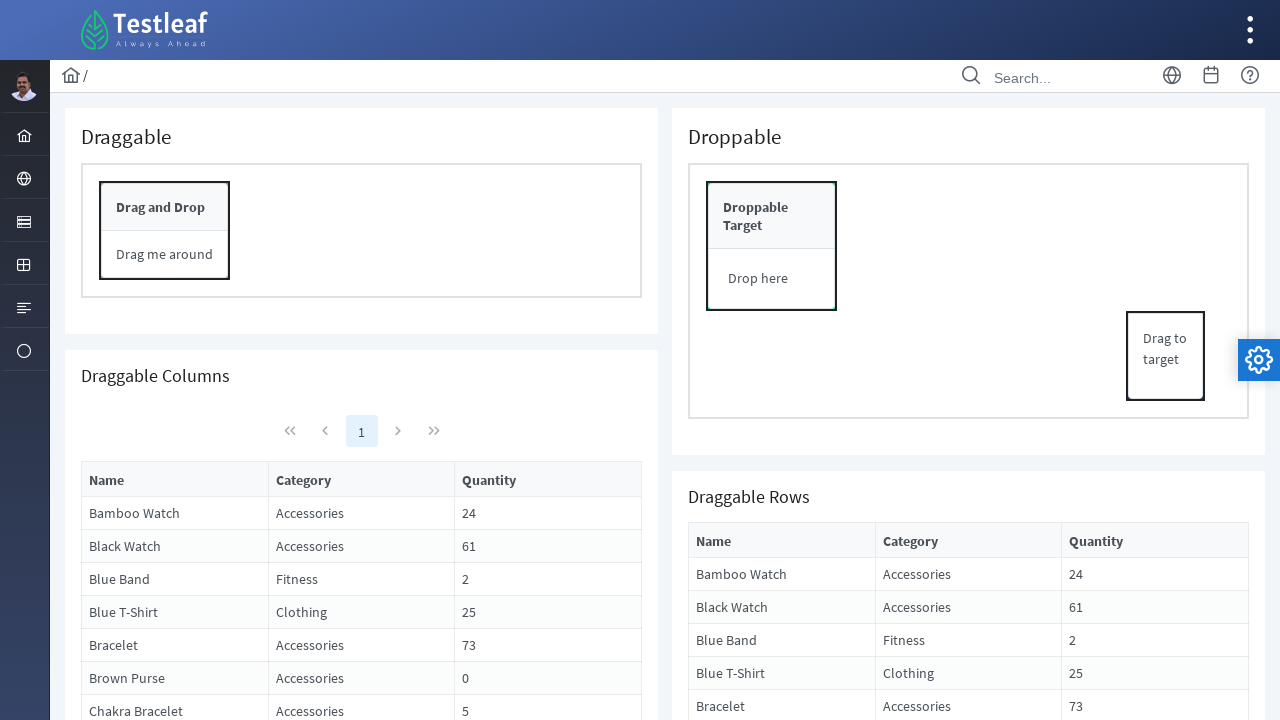

Scrolled to the slider area by bringing Start button into view
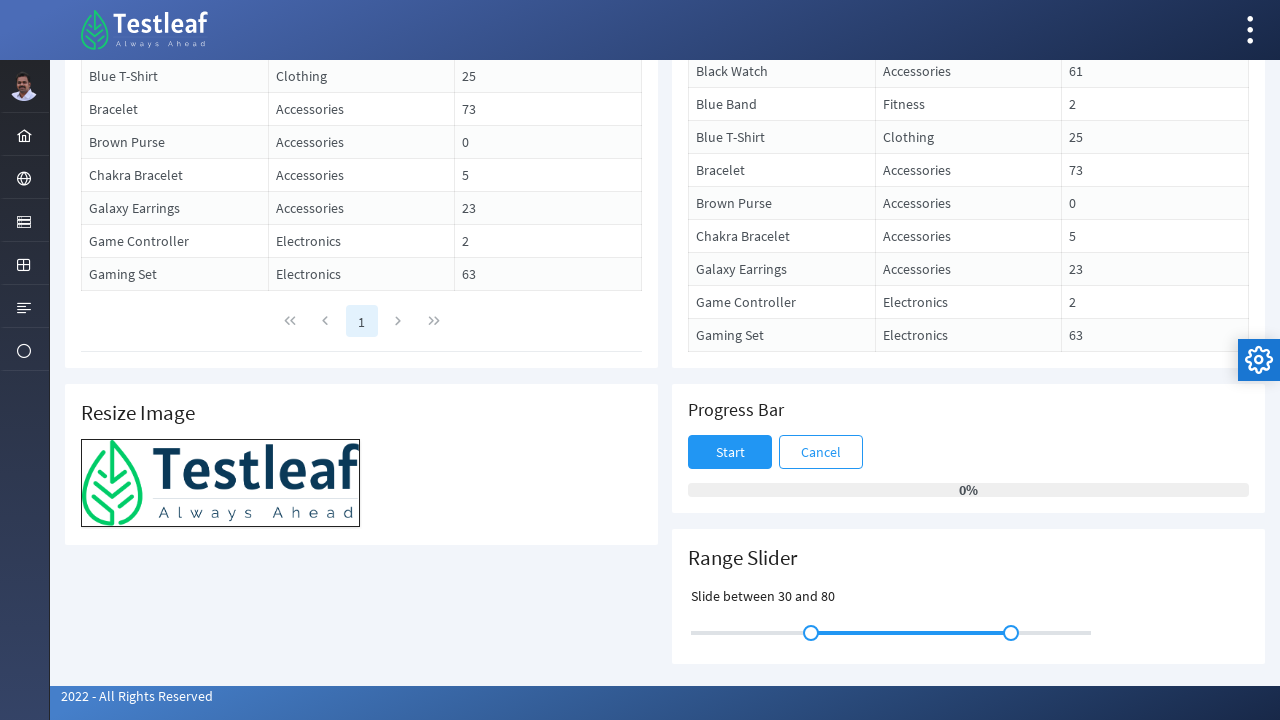

Located left slider handle and got its bounding box
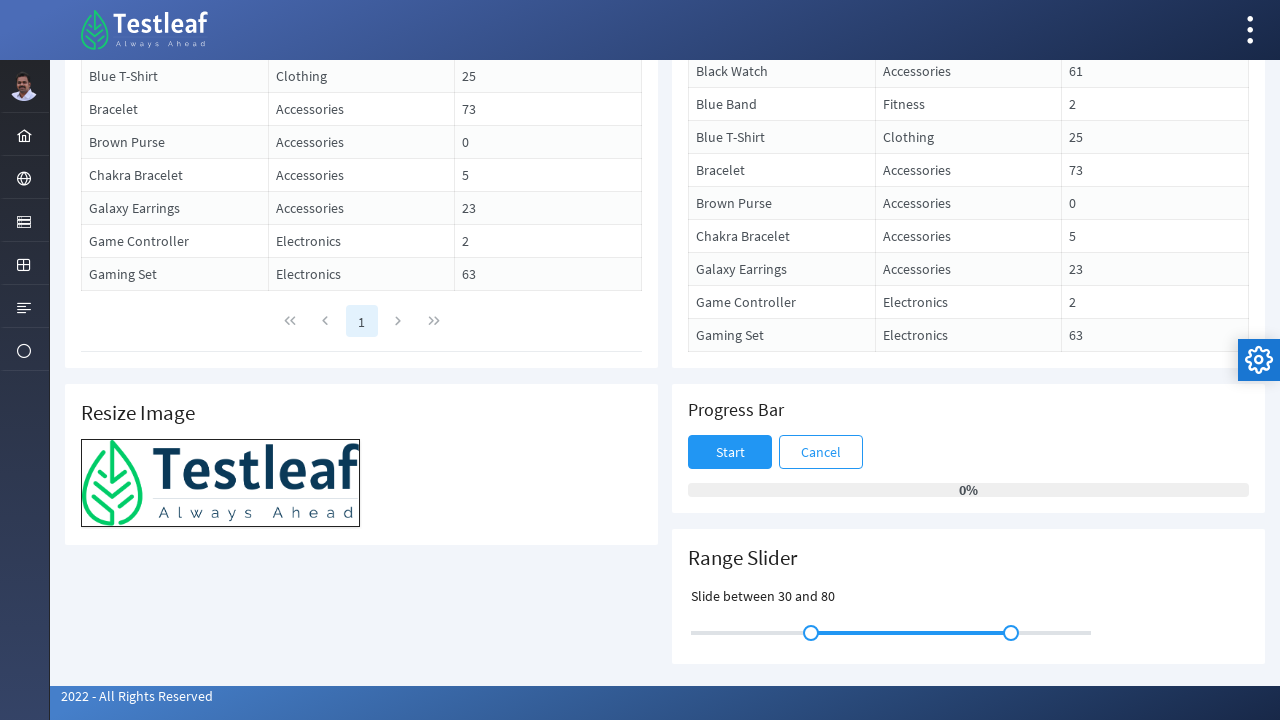

Moved mouse to center of left slider handle at (811, 633)
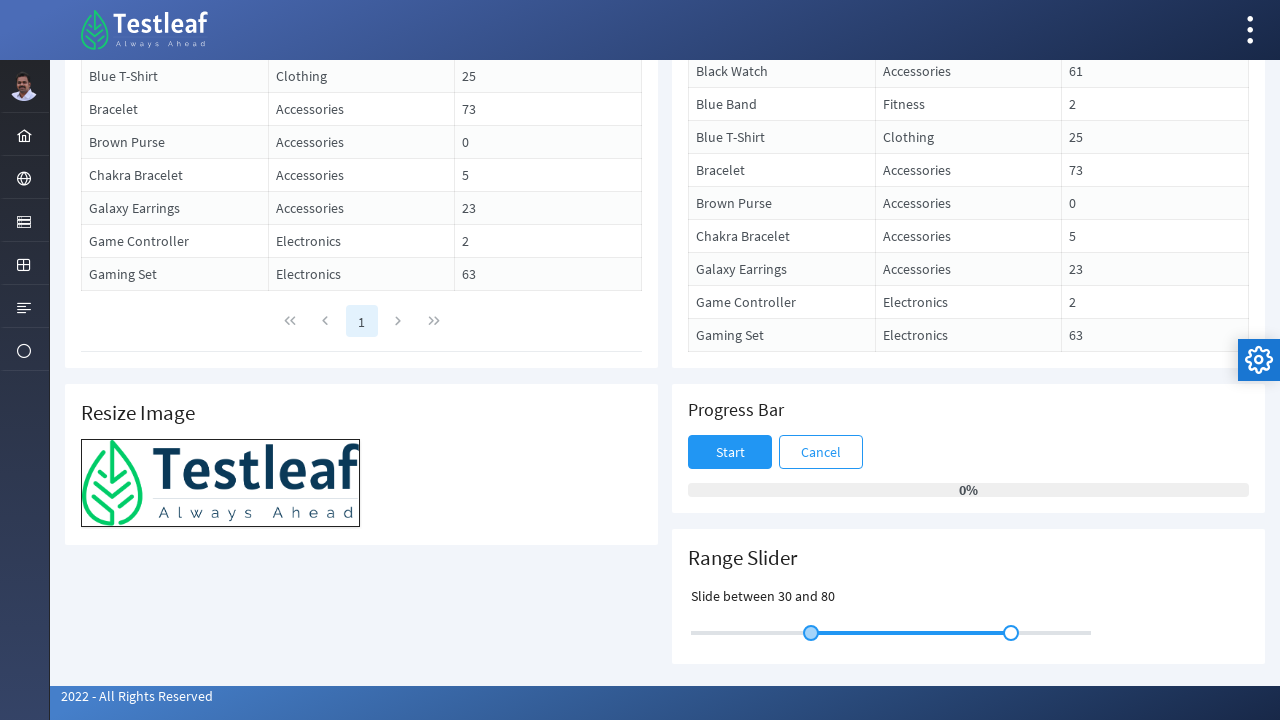

Pressed mouse button down on left slider handle at (811, 633)
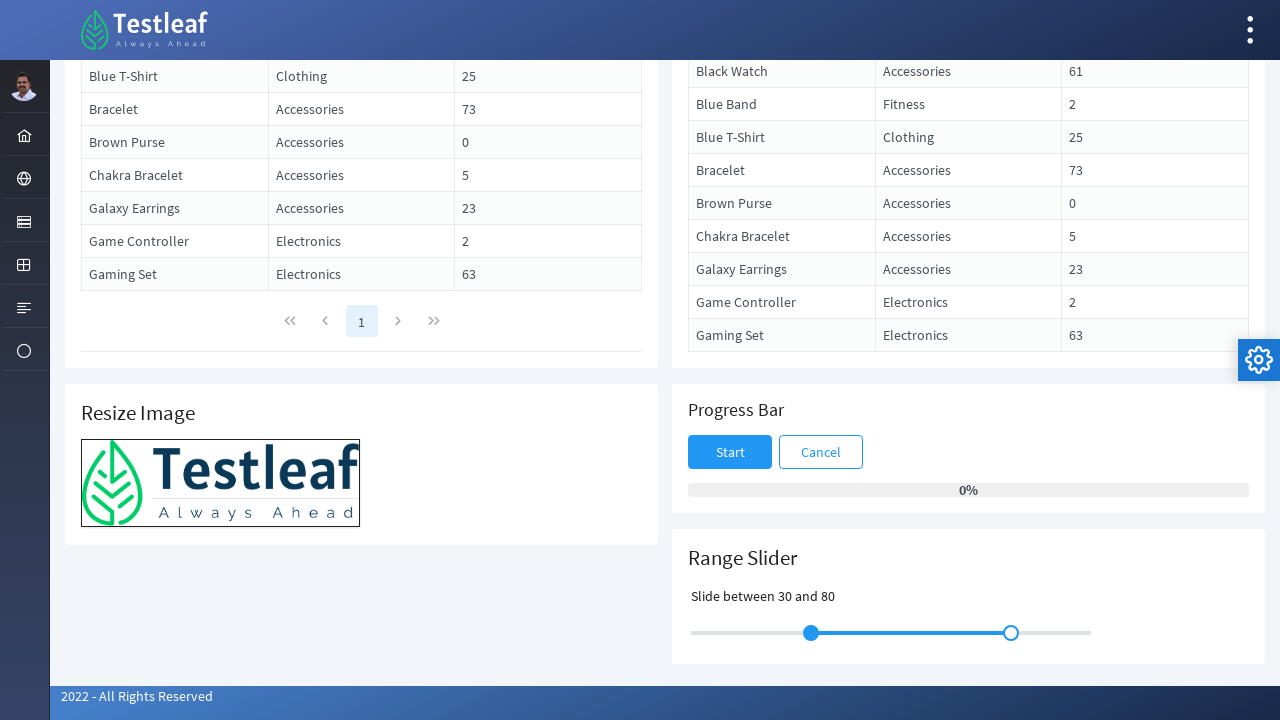

Dragged left slider handle 80 pixels to the left at (723, 633)
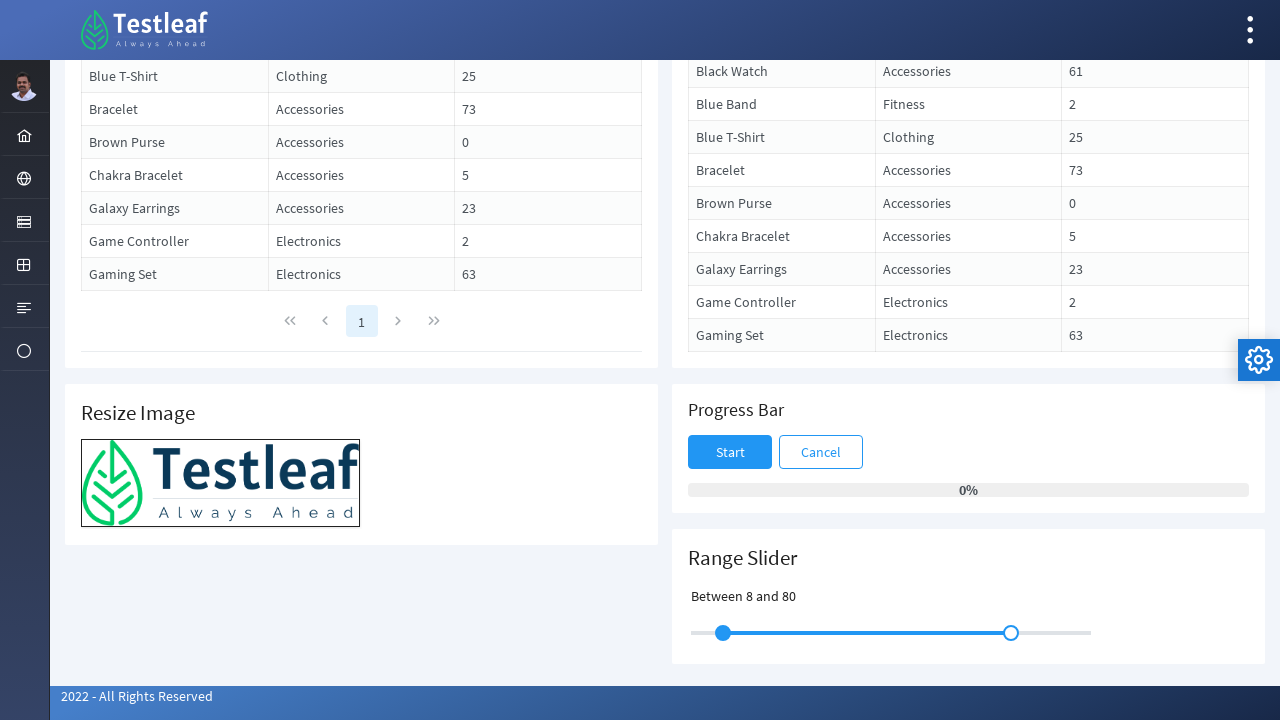

Released mouse button, left slider handle drag completed at (723, 633)
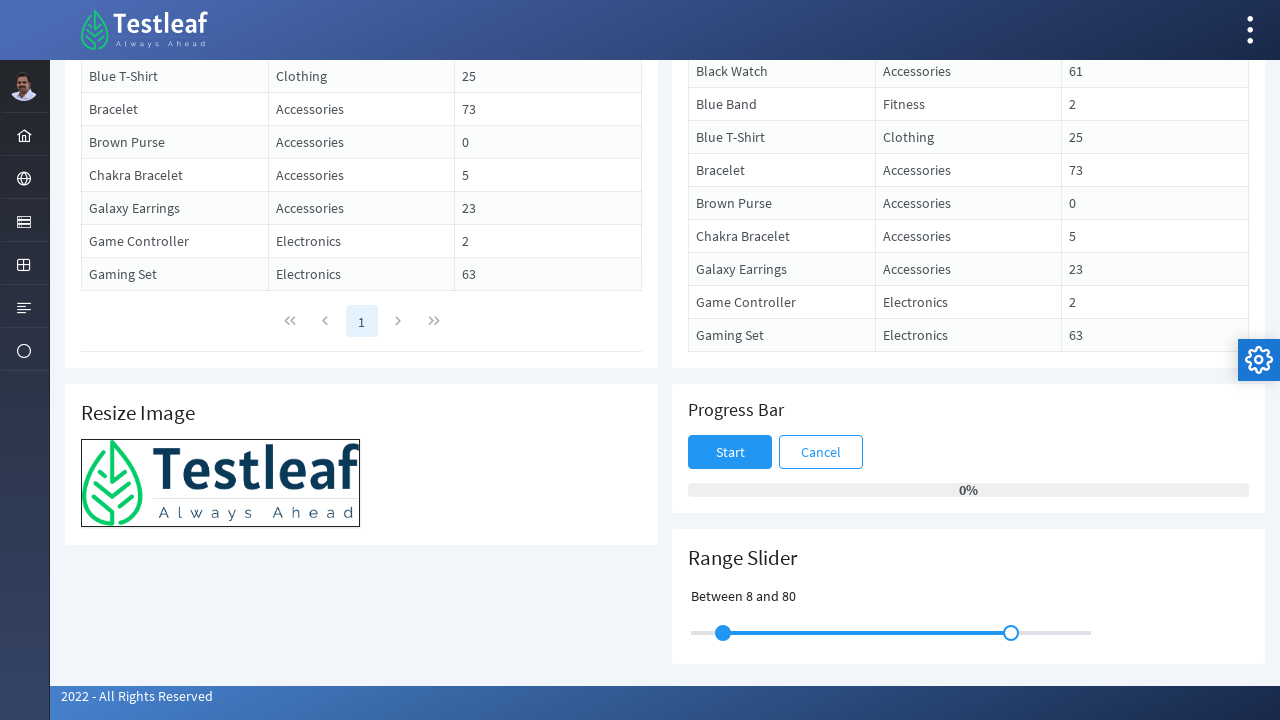

Located right slider handle and got its bounding box
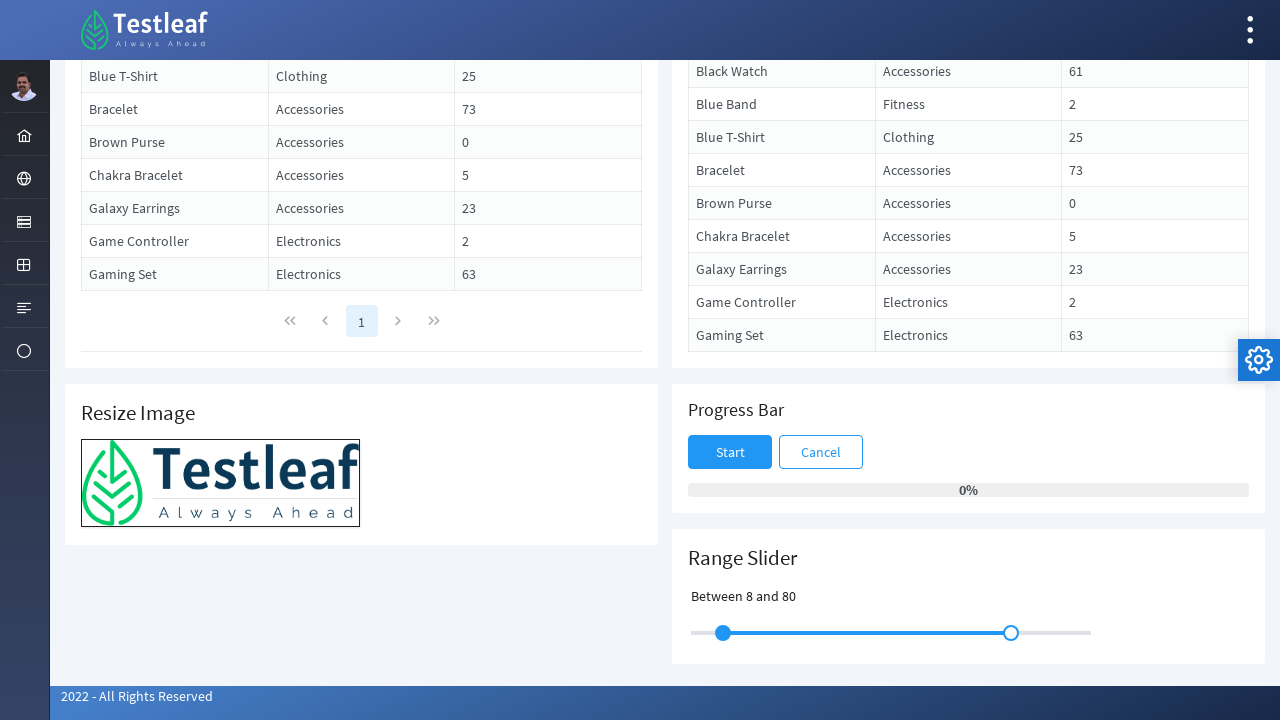

Moved mouse to center of right slider handle at (1011, 633)
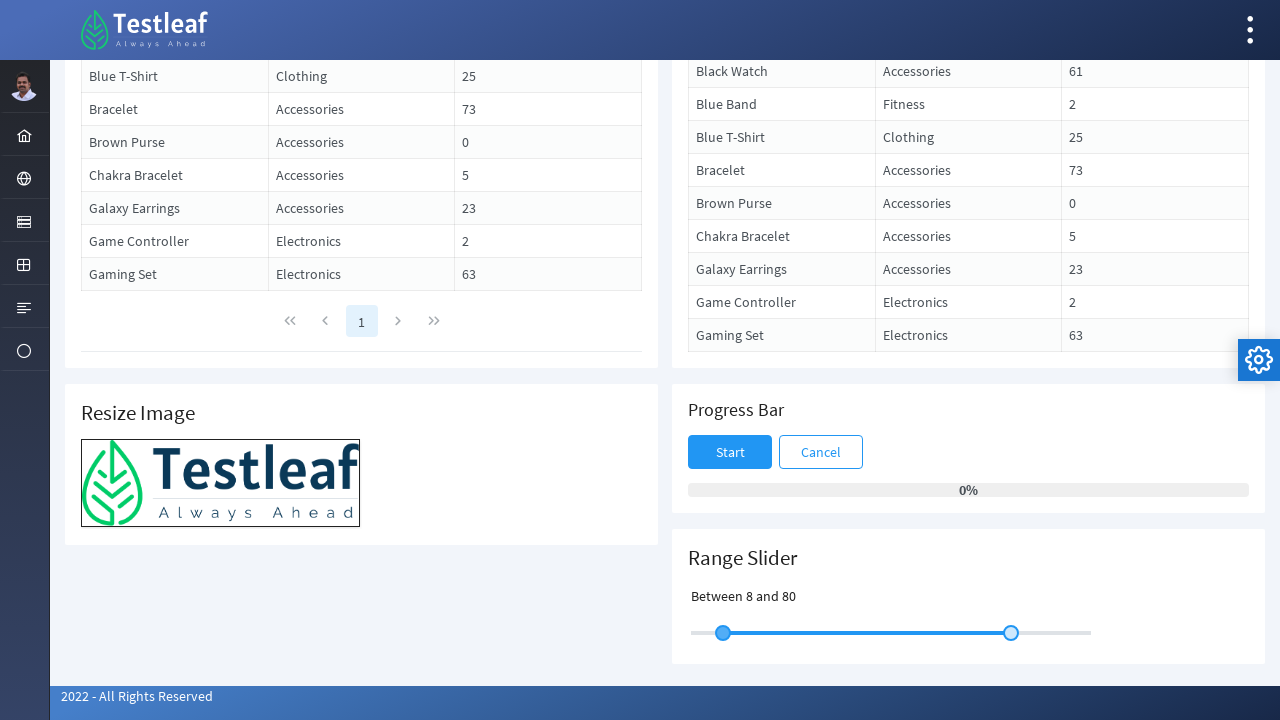

Pressed mouse button down on right slider handle at (1011, 633)
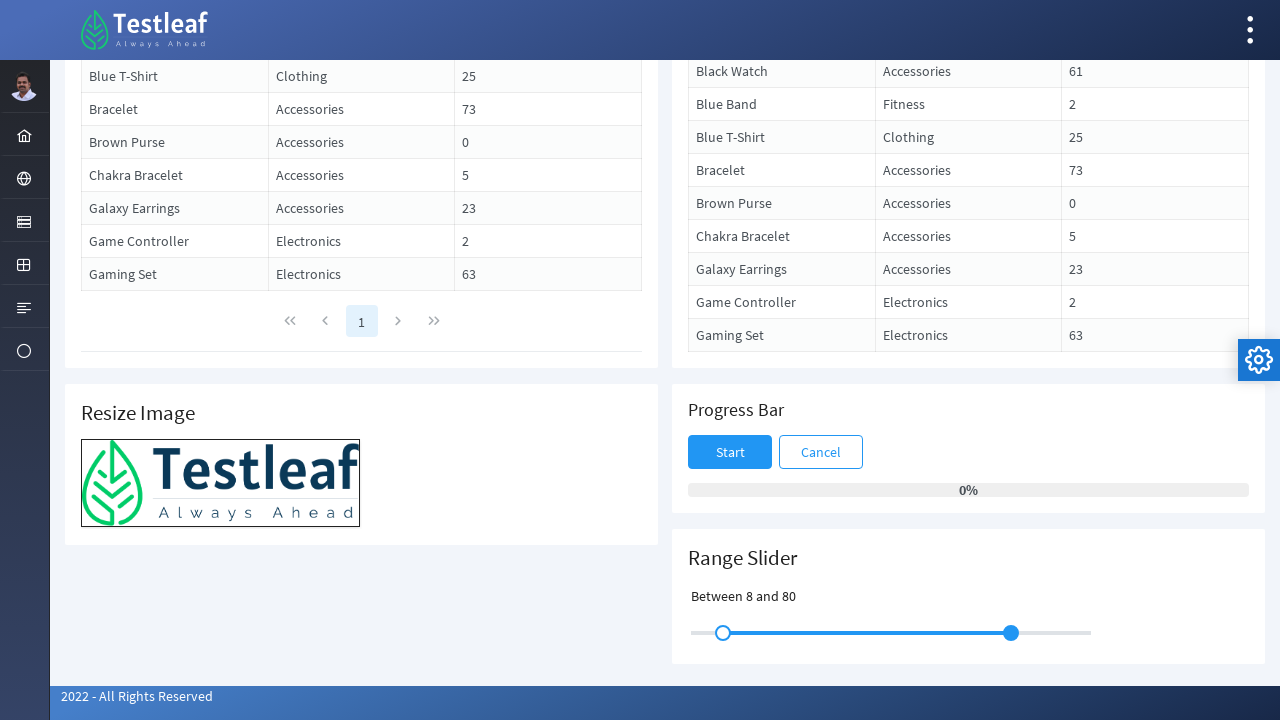

Dragged right slider handle 80 pixels to the right at (1083, 633)
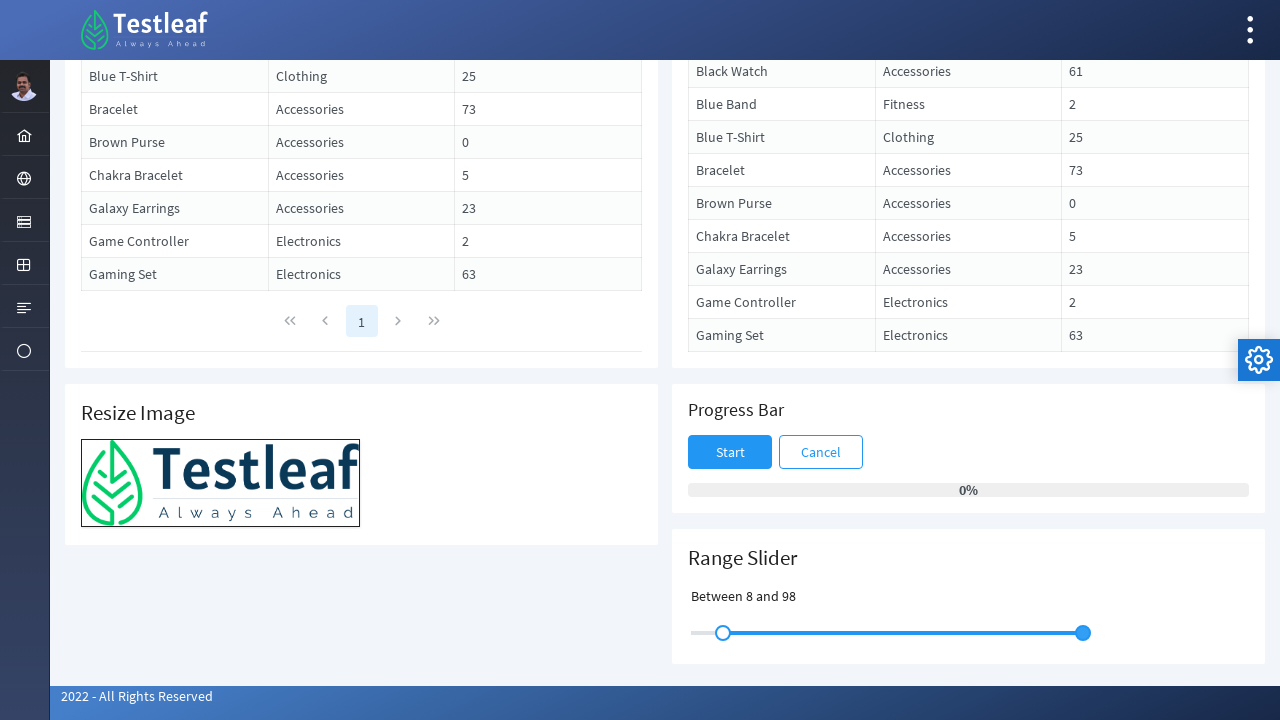

Released mouse button, right slider handle drag completed at (1083, 633)
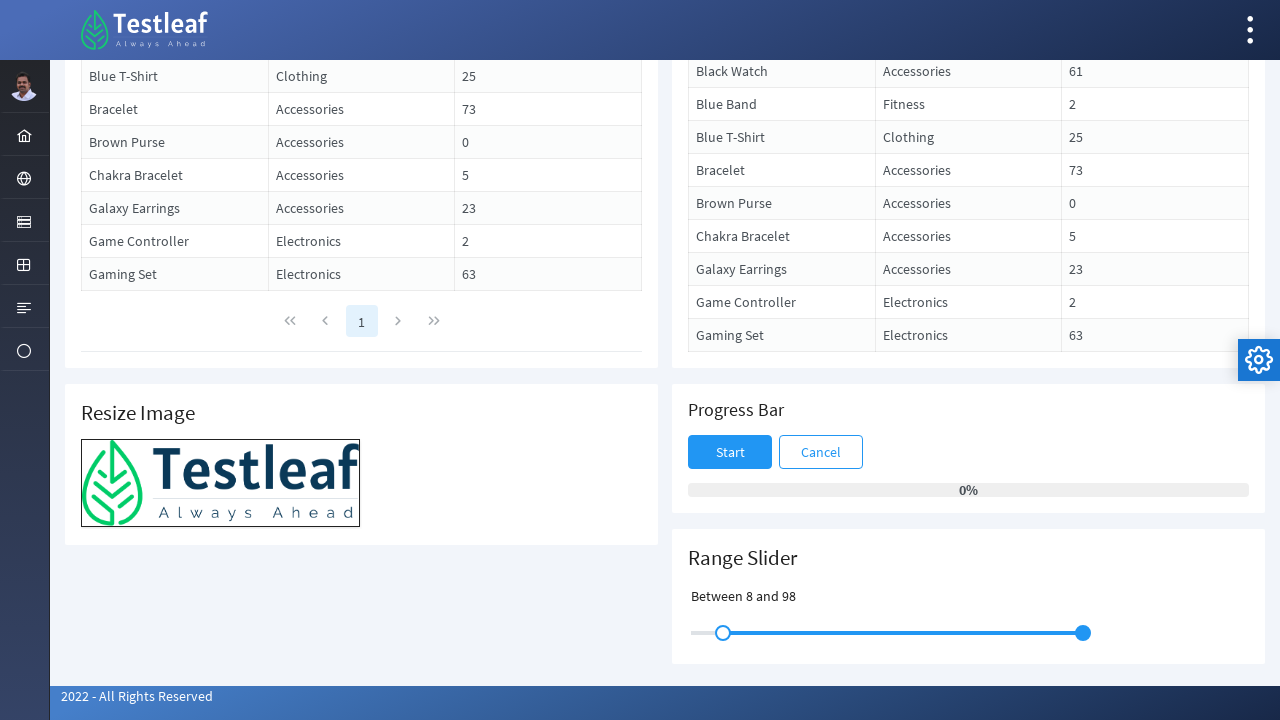

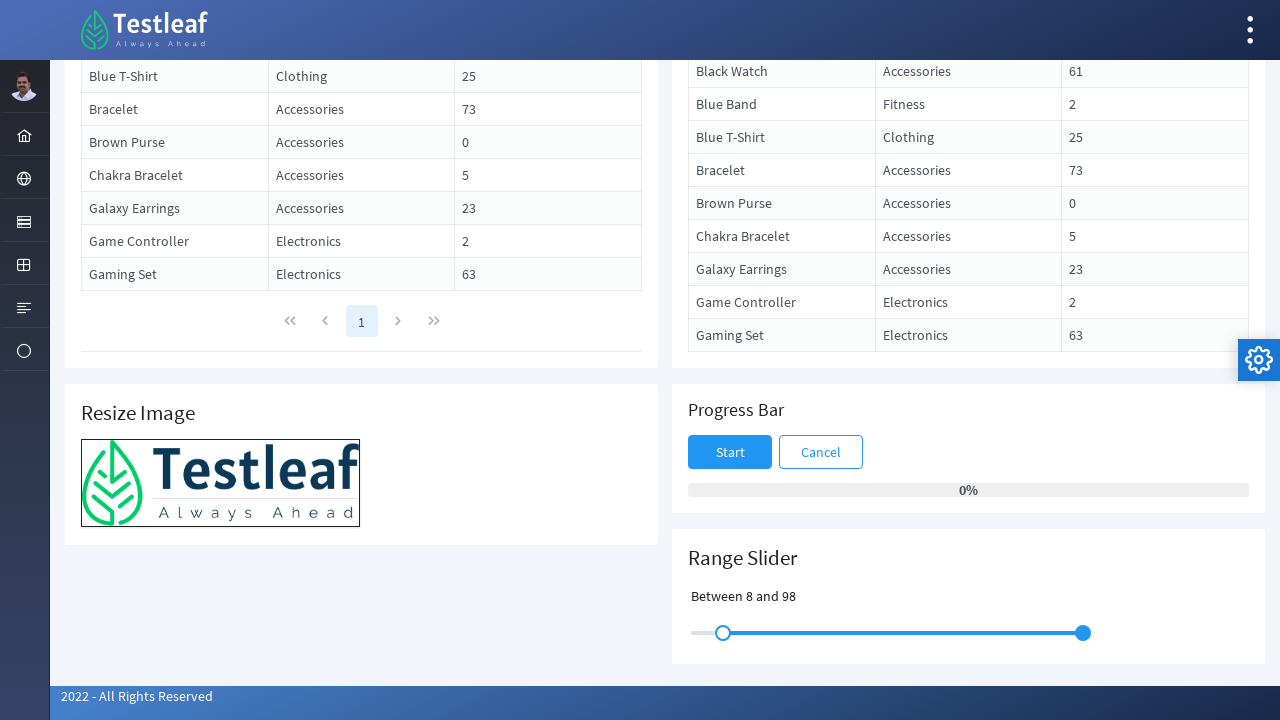